Tests checkbox functionality by clicking on three different checkboxes using various selector strategies (id, CSS selector, and XPath)

Starting URL: https://formy-project.herokuapp.com/checkbox

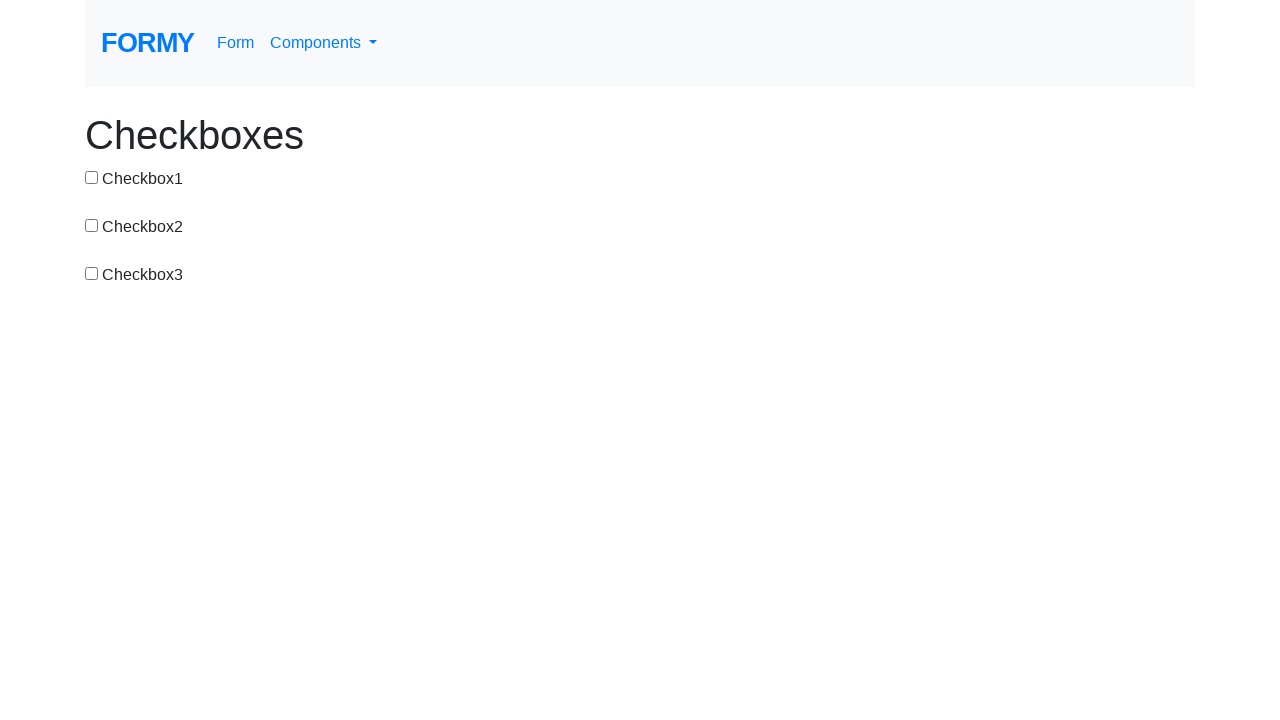

Clicked checkbox 1 using id selector at (92, 177) on #checkbox-1
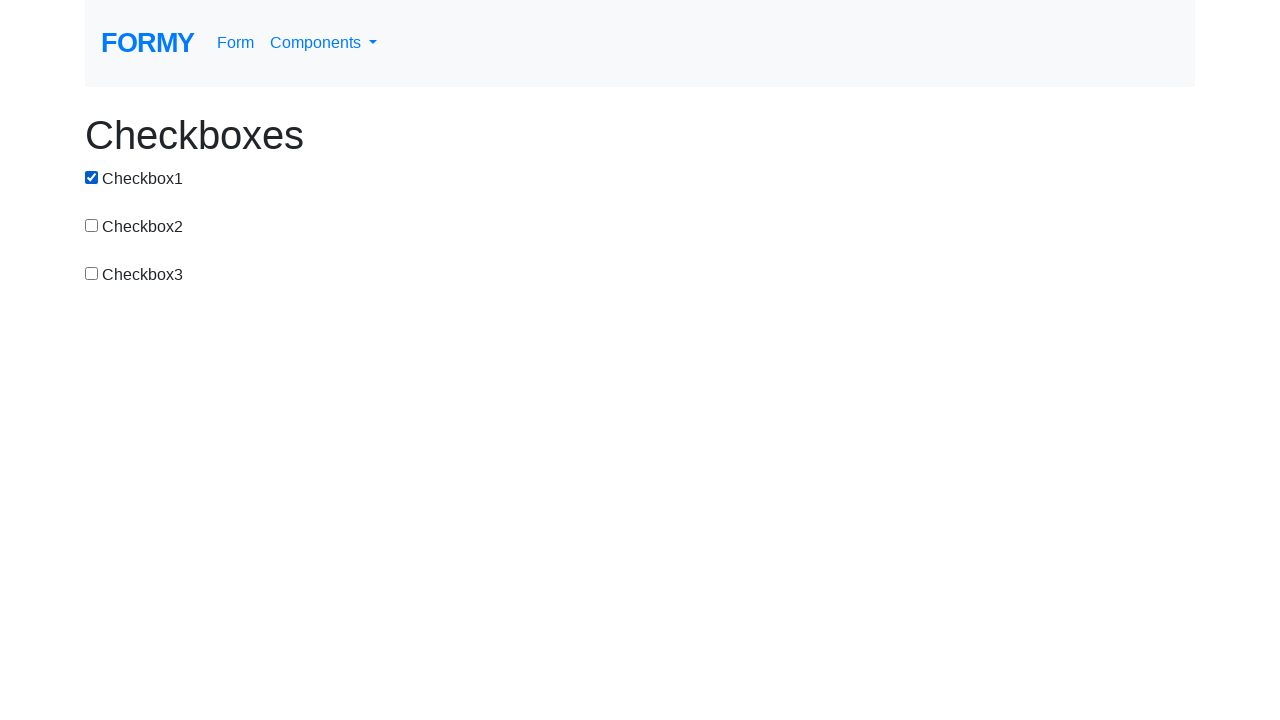

Clicked checkbox 2 using CSS selector at (92, 225) on #checkbox-2
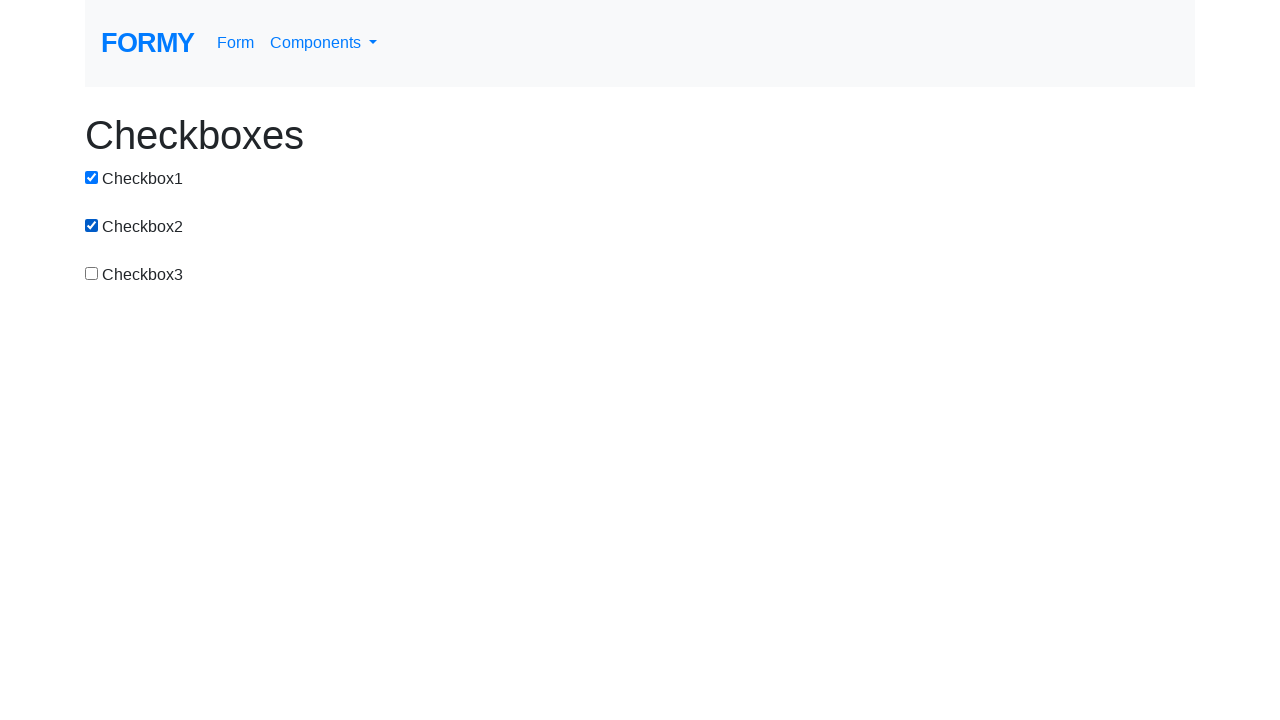

Clicked checkbox 3 using XPath selector at (92, 273) on xpath=//*[@id='checkbox-3']
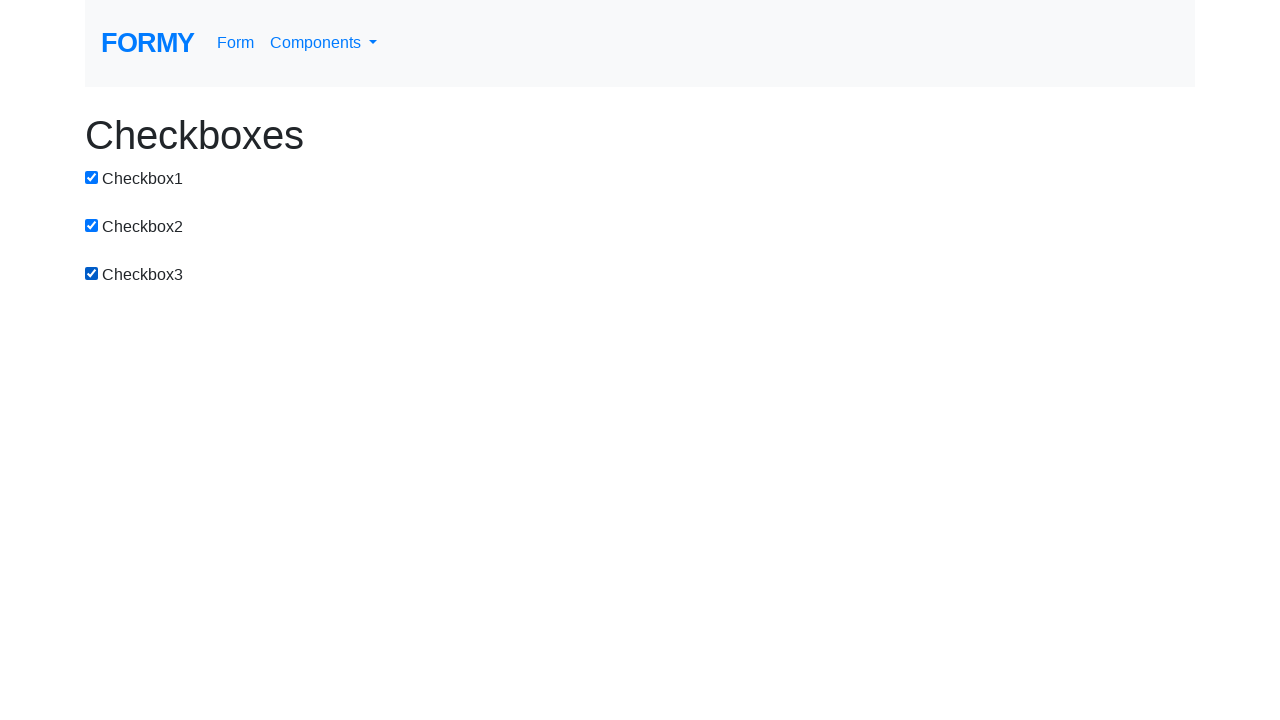

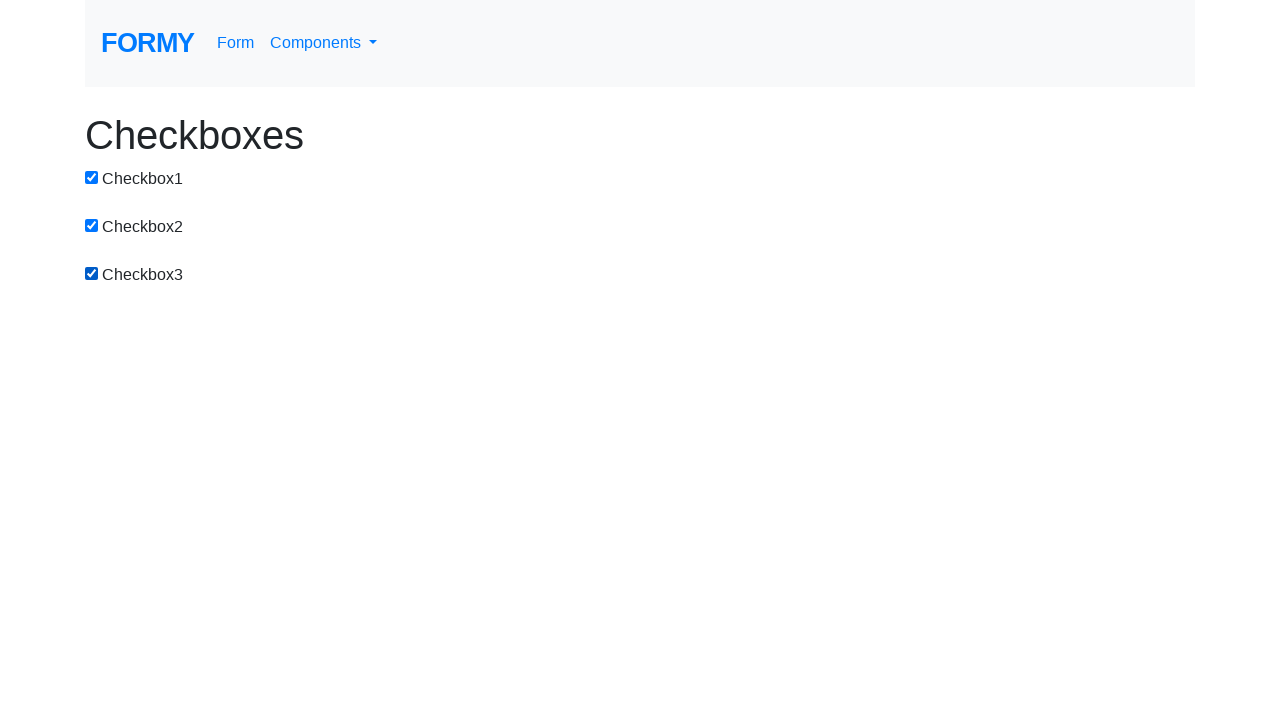